Tests right-click functionality on the buttons page by right-clicking a button and verifying the expected message appears

Starting URL: https://demoqa.com/

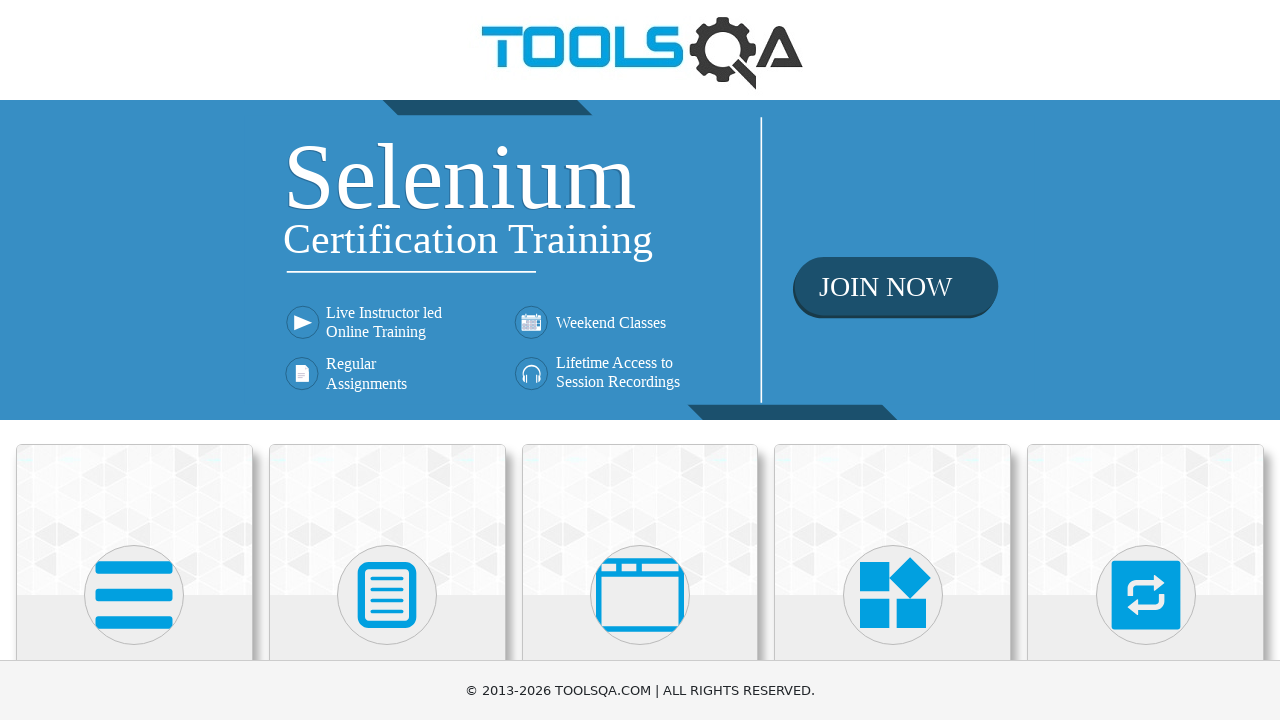

Clicked on Elements card at (134, 520) on div.card:has-text('Elements')
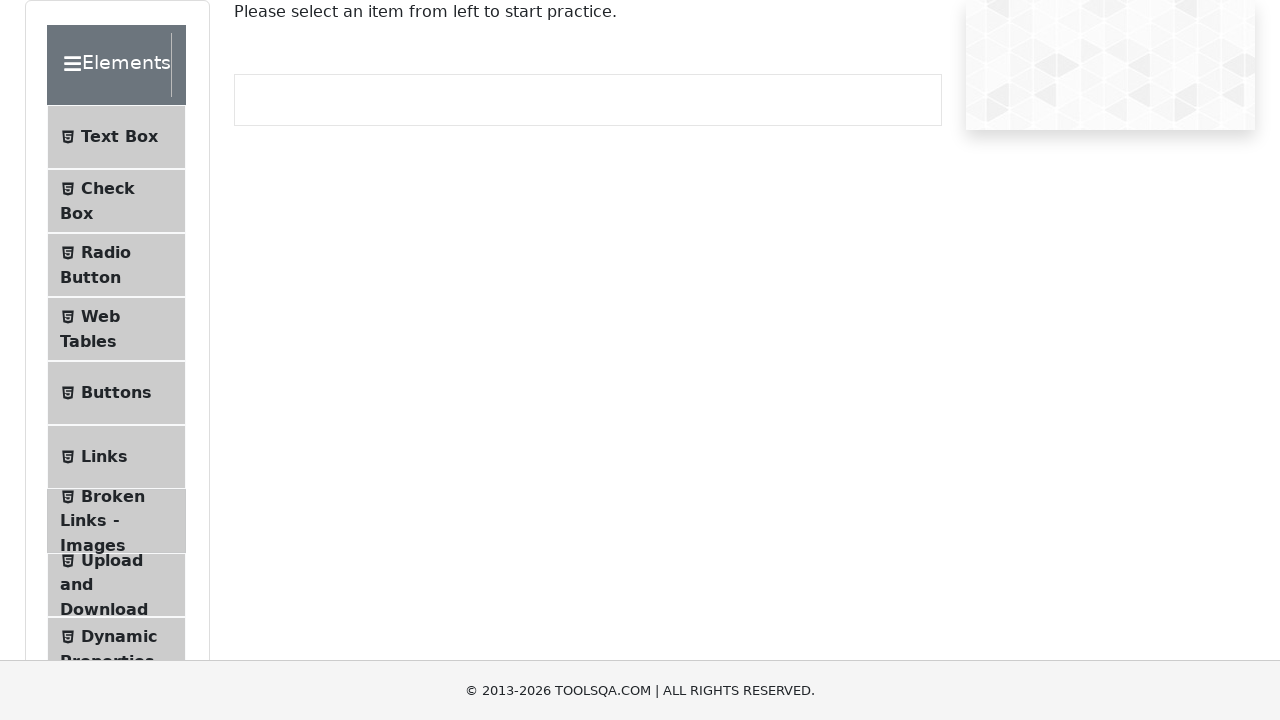

Clicked on Buttons menu item at (116, 393) on span:has-text('Buttons')
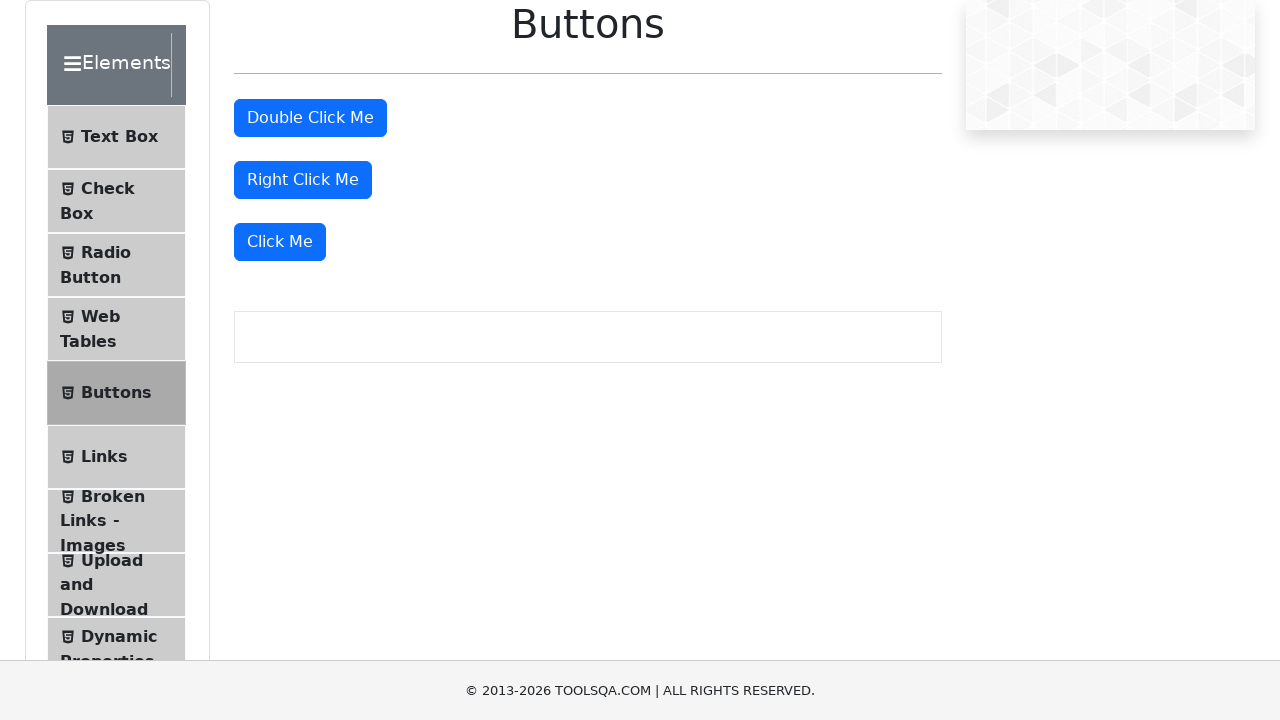

Right-clicked on the right-click button at (303, 180) on #rightClickBtn
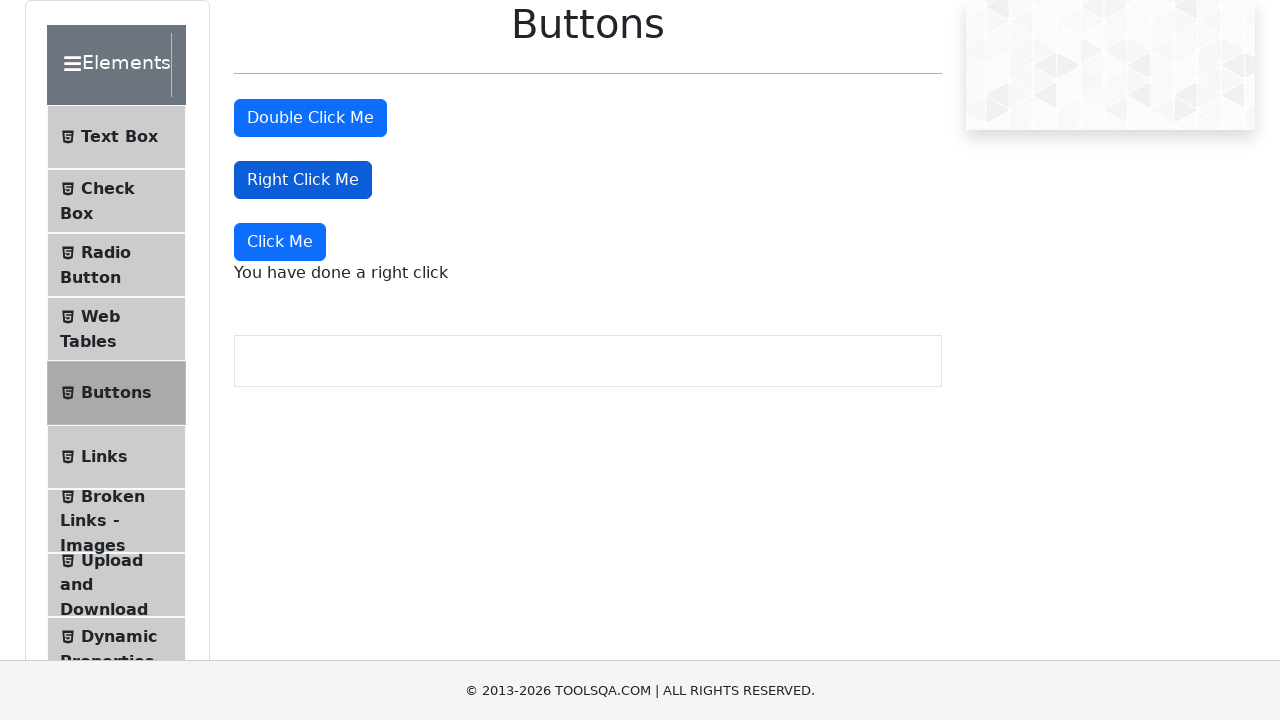

Right-click message element appeared
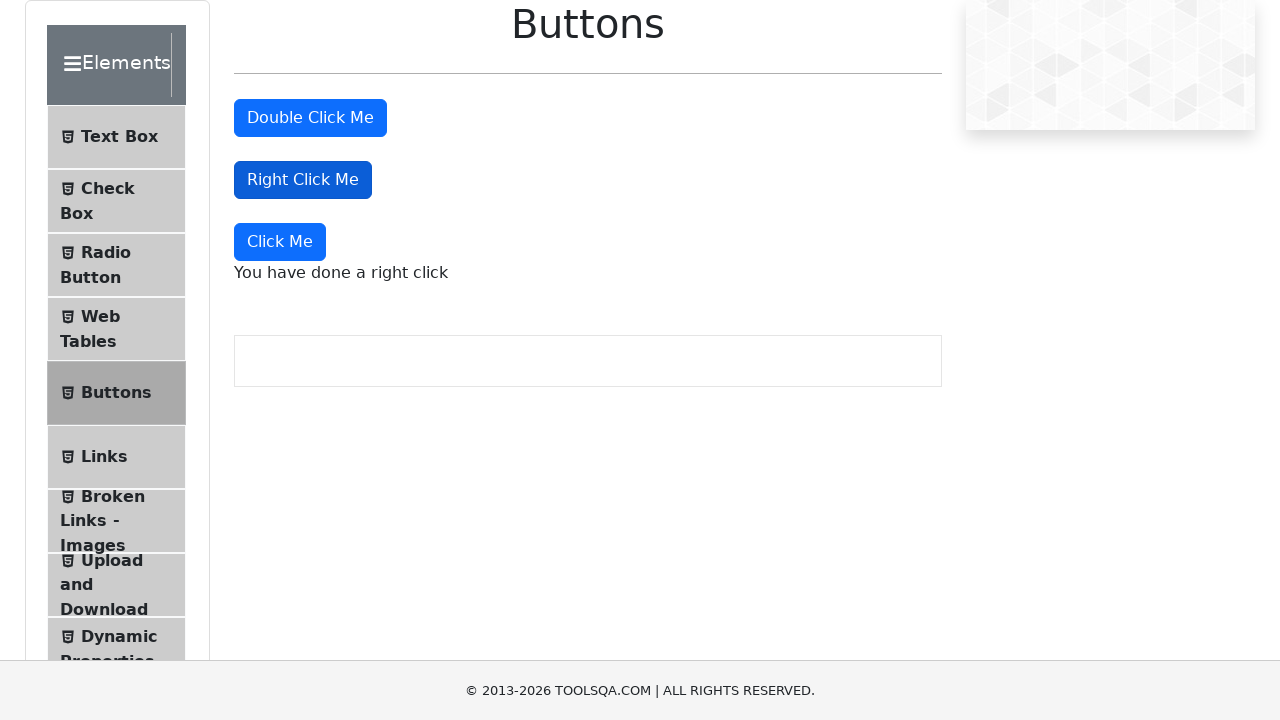

Verified 'You have done a right click' message is displayed
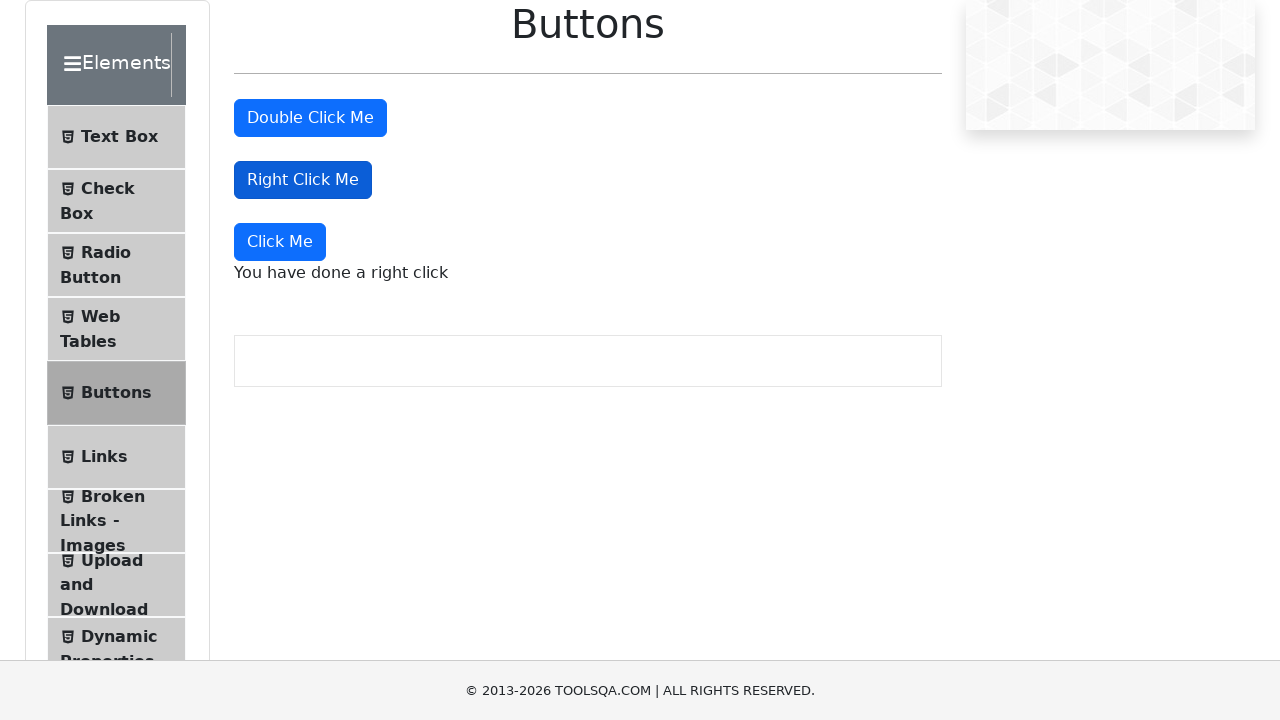

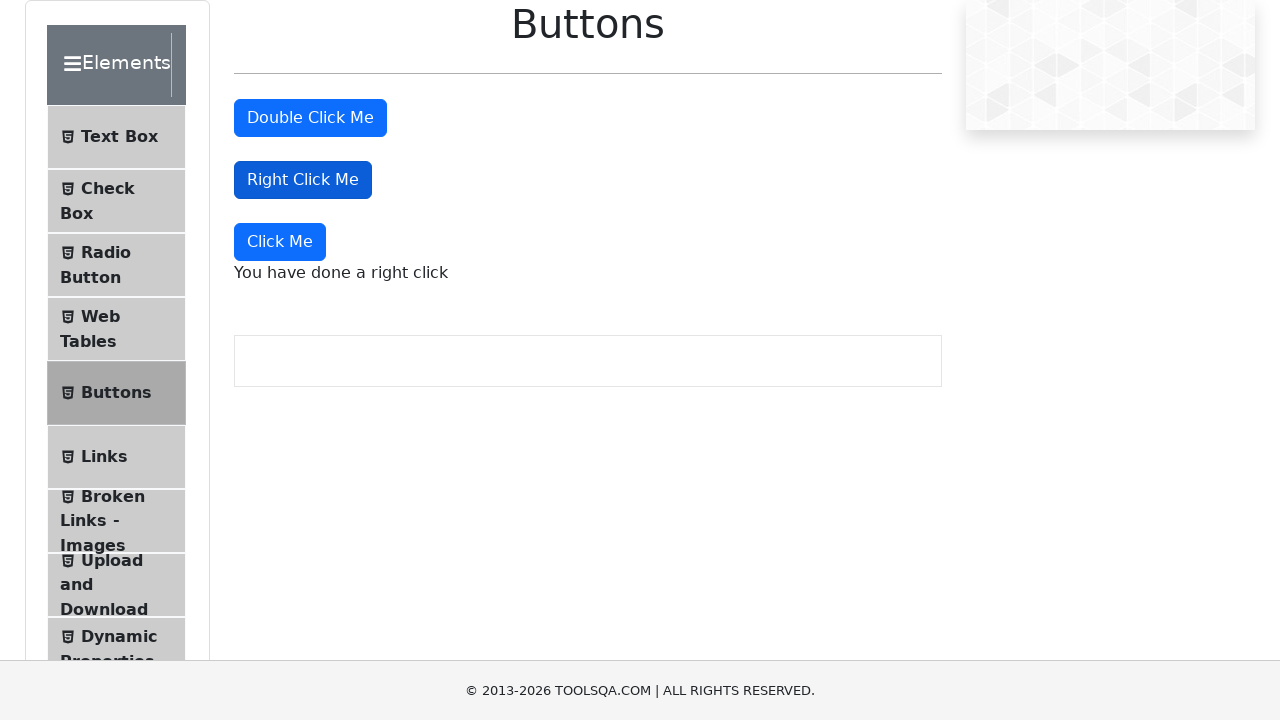